Tests an explicit wait scenario where the script waits for a price to change to $100, then clicks a book button, reads a value from the page, calculates a mathematical formula based on that value, fills the answer in a form, and submits it.

Starting URL: http://suninjuly.github.io/explicit_wait2.html

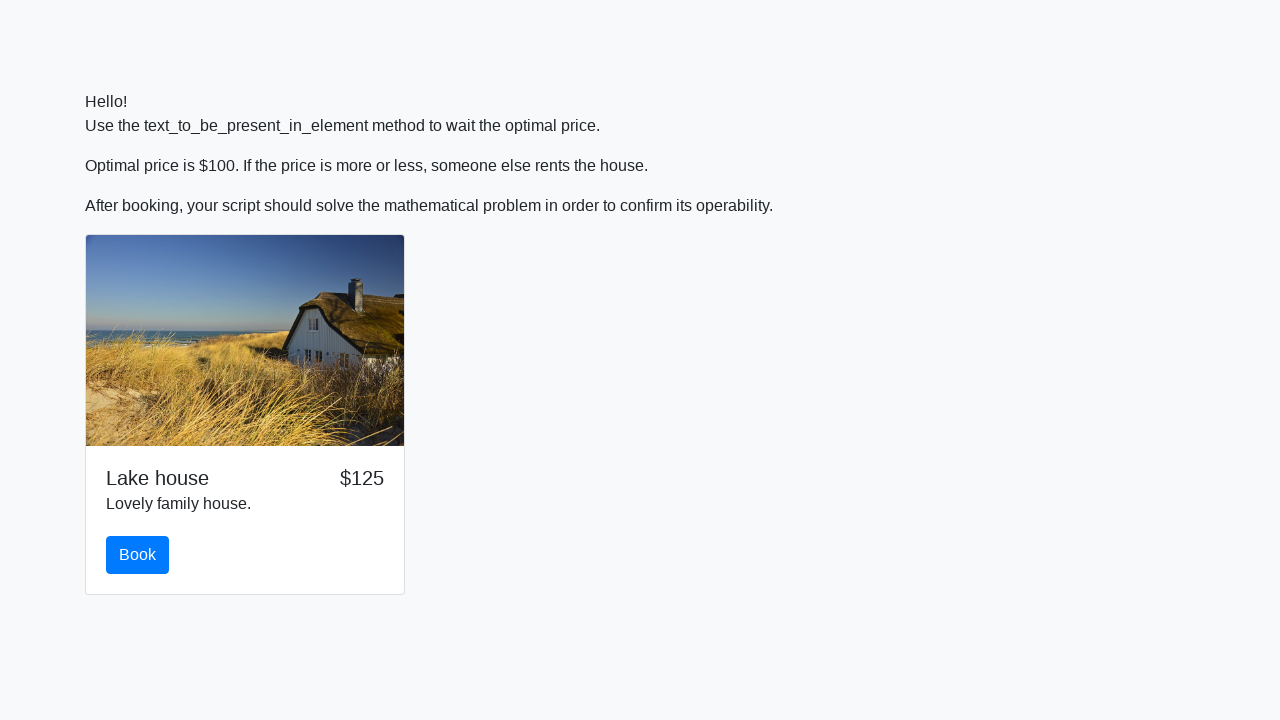

Waited for price element to display $100
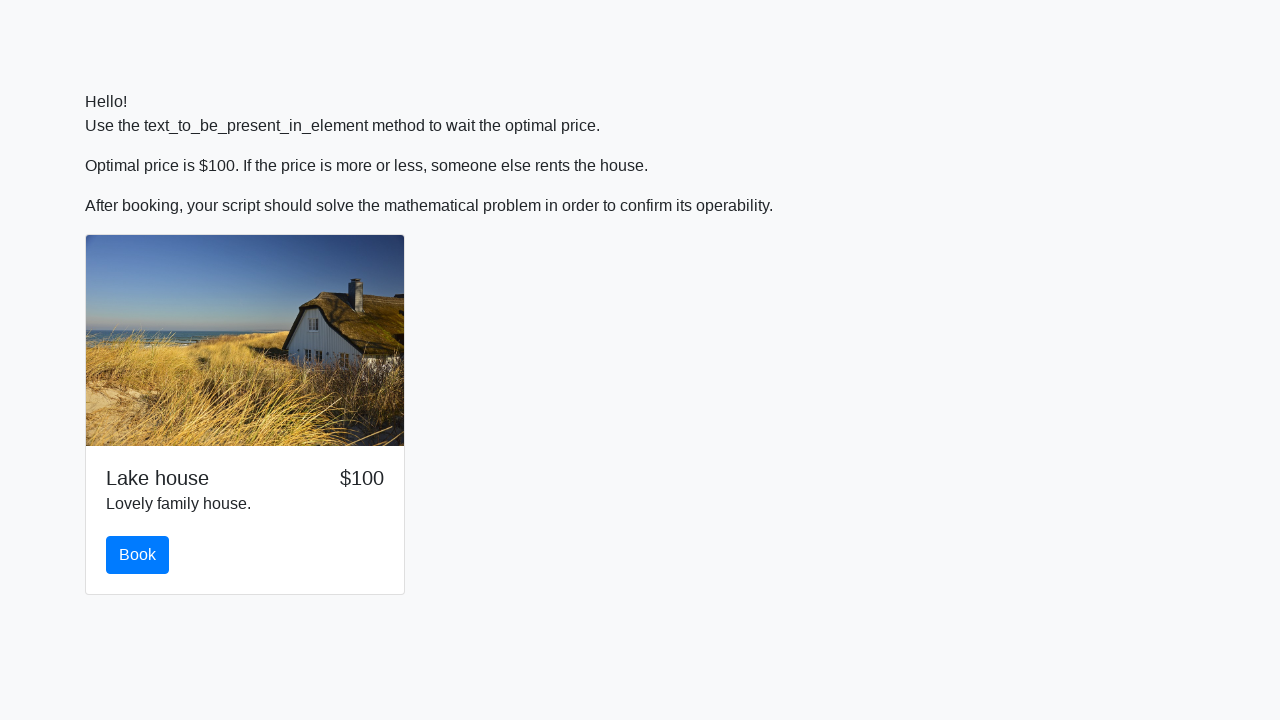

Clicked the book button at (138, 555) on #book
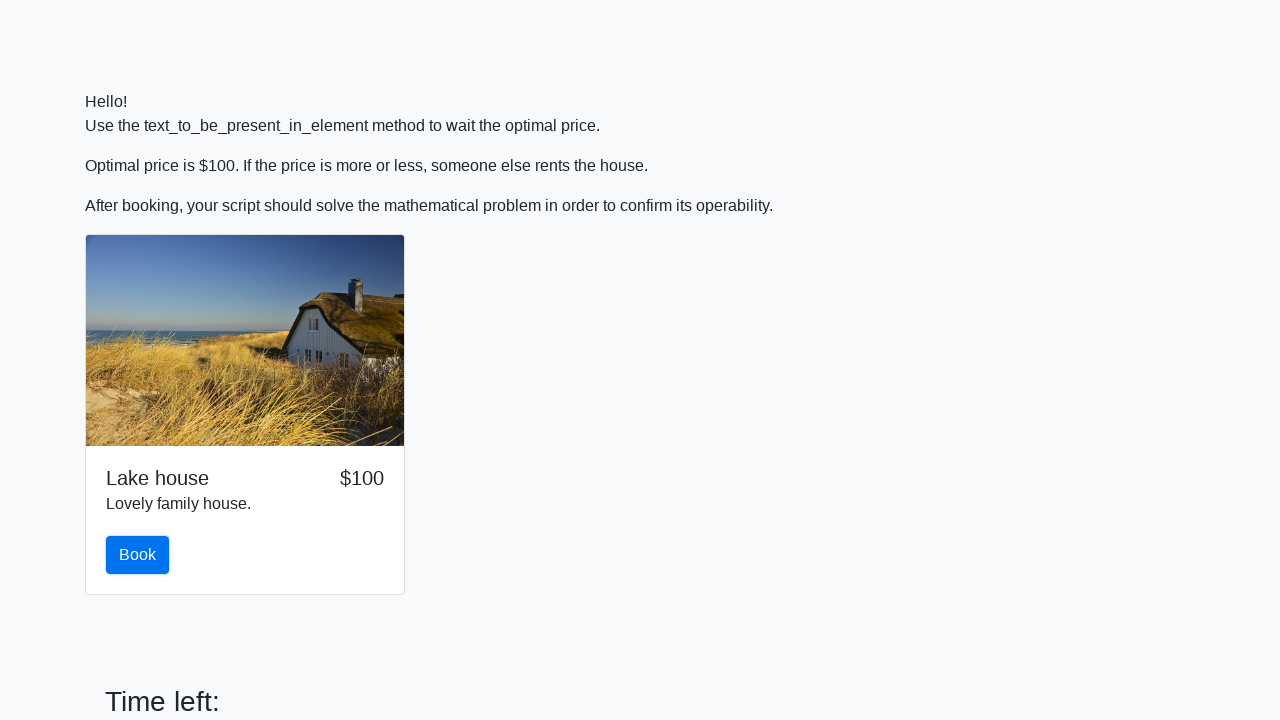

Retrieved value from input_value element: 405
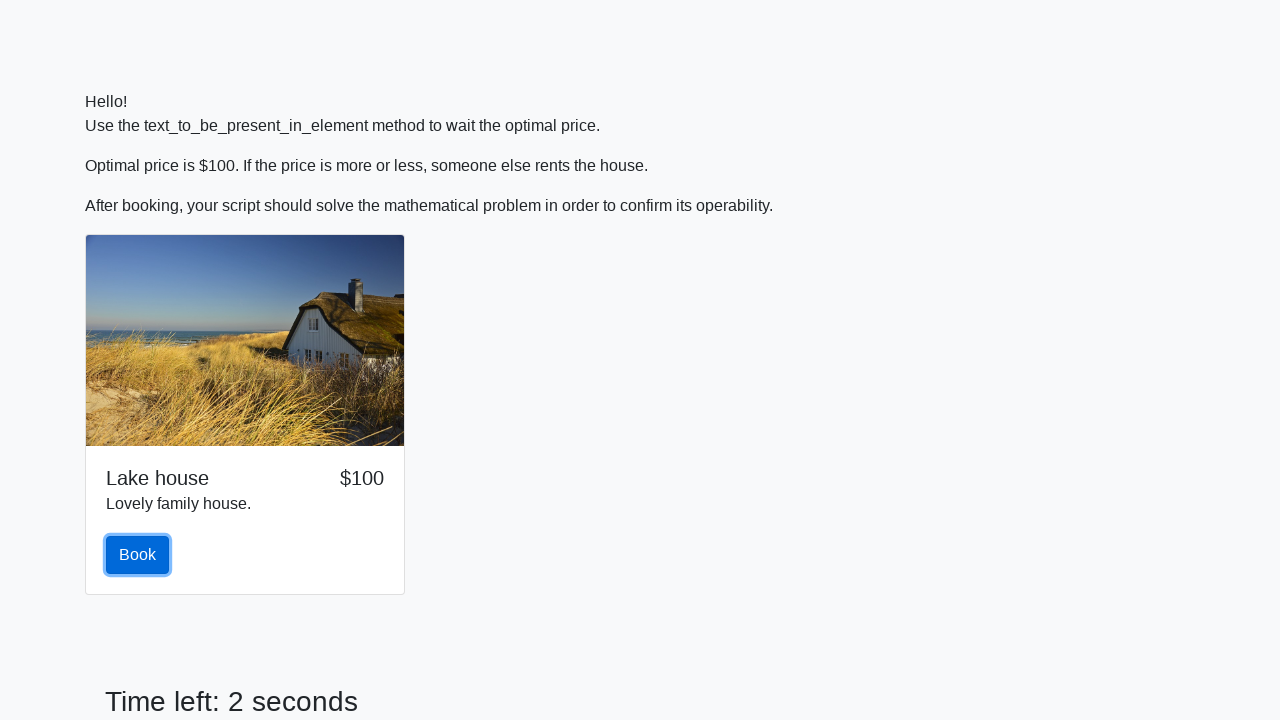

Calculated answer using formula: 1.1468147194238179
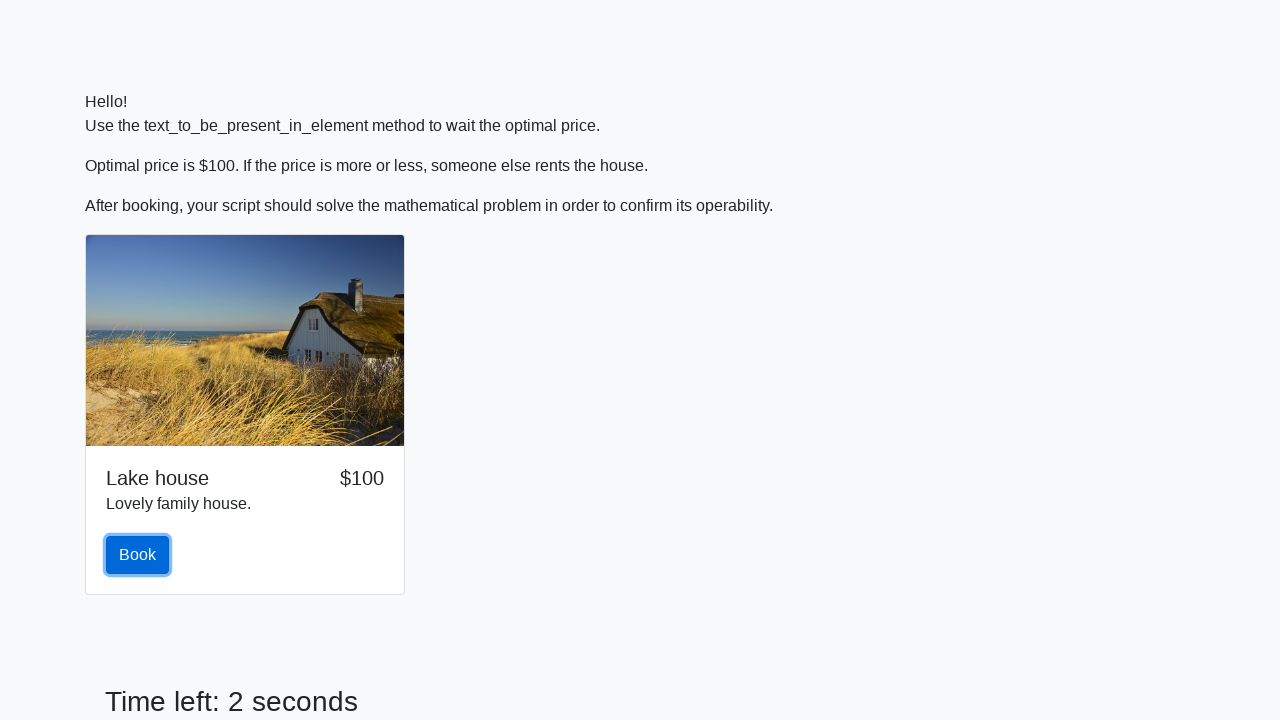

Filled answer field with calculated value: 1.1468147194238179 on #answer
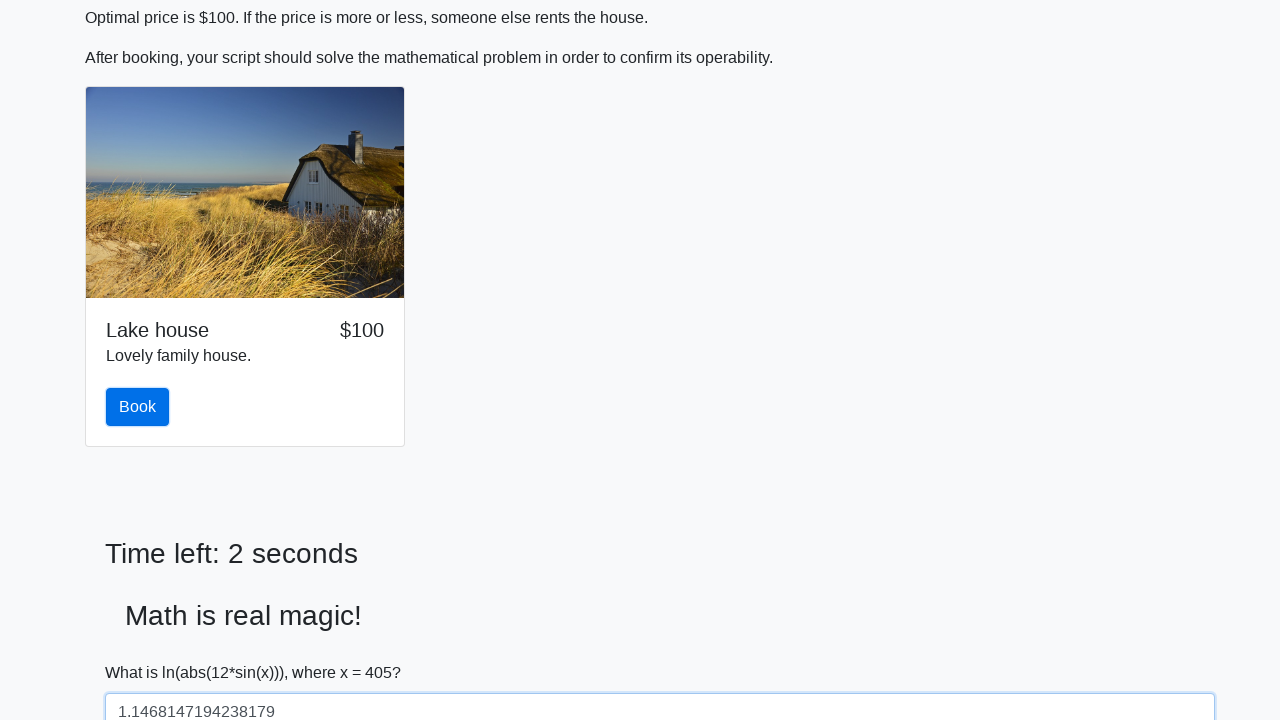

Scrolled down 150 pixels
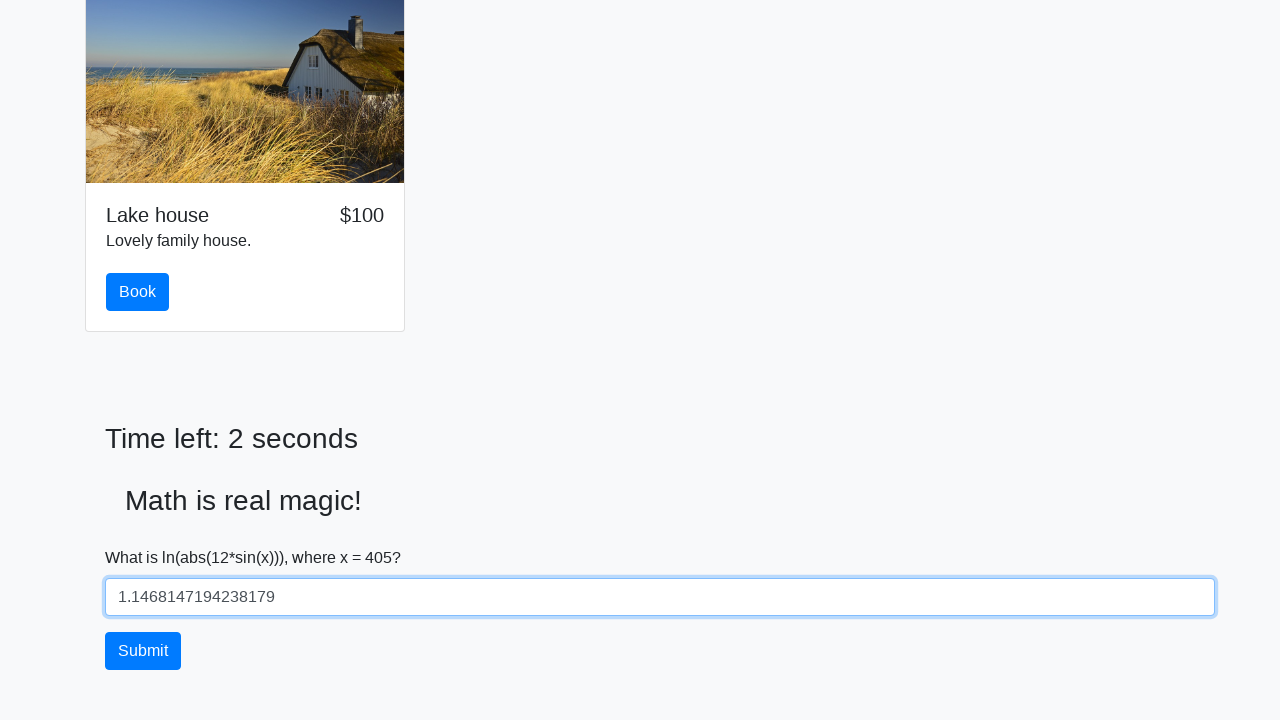

Clicked the solve button to submit the form at (143, 651) on #solve
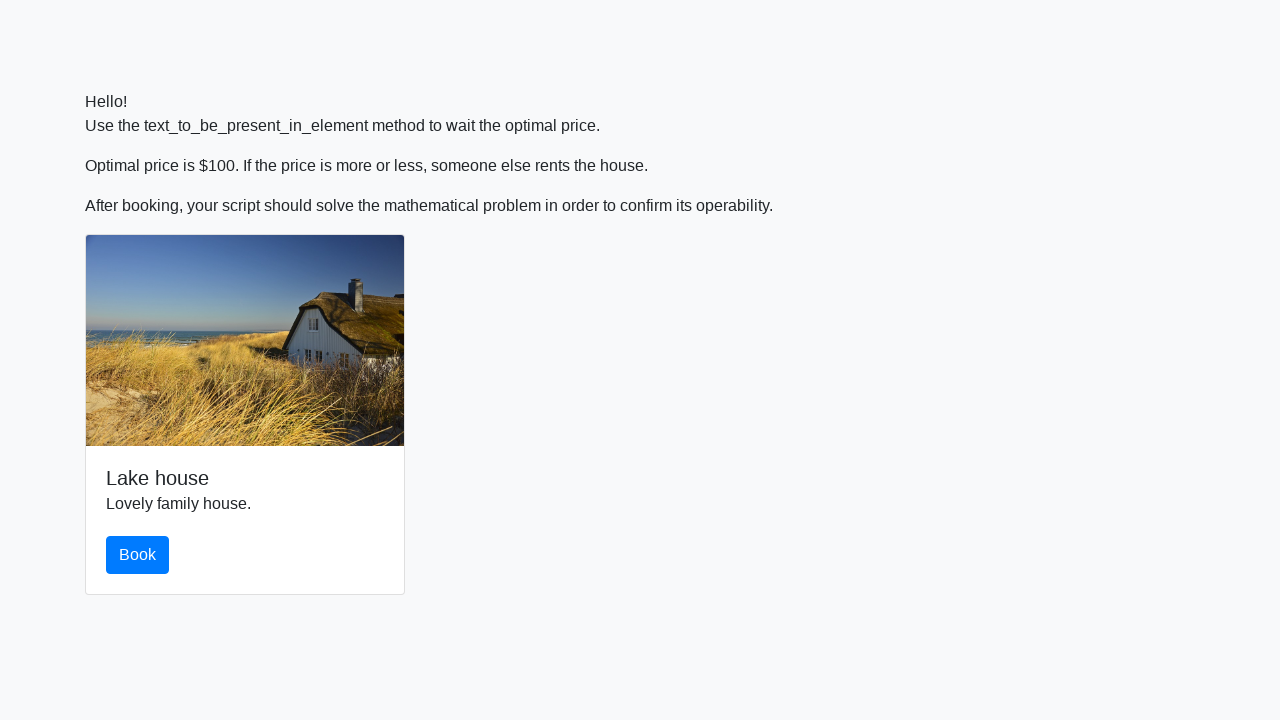

Waited 2 seconds for page to process submission
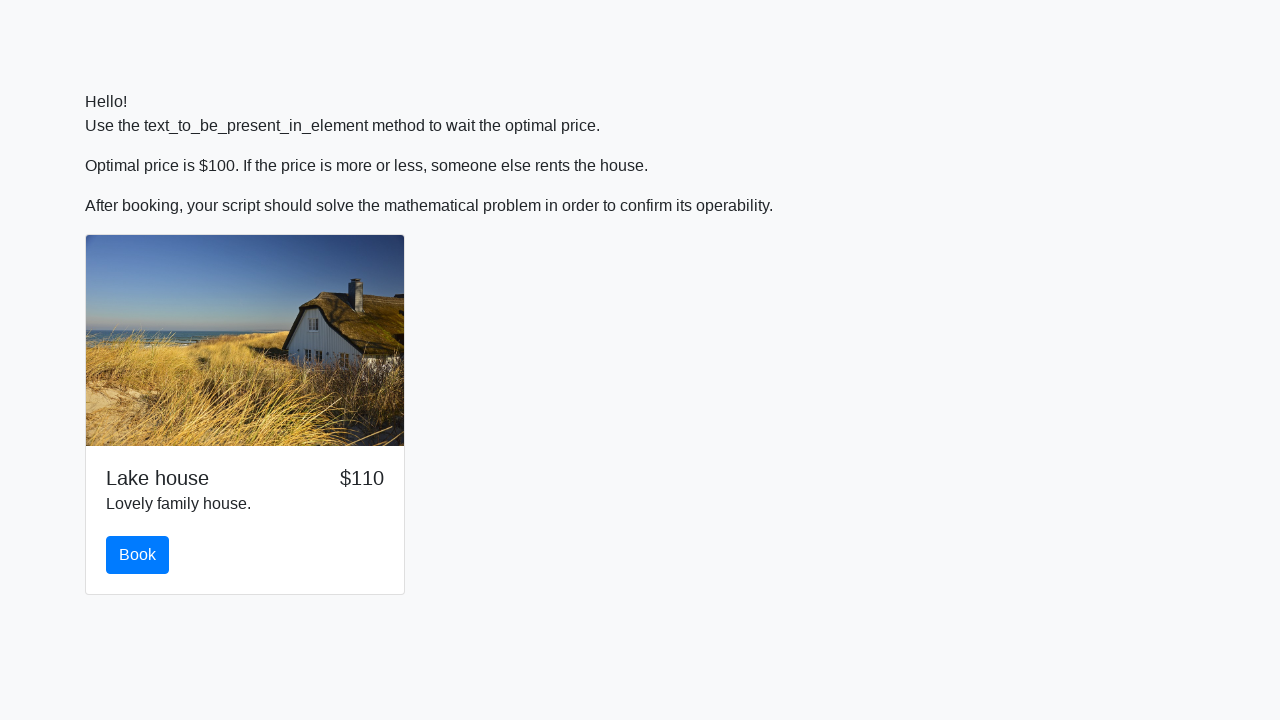

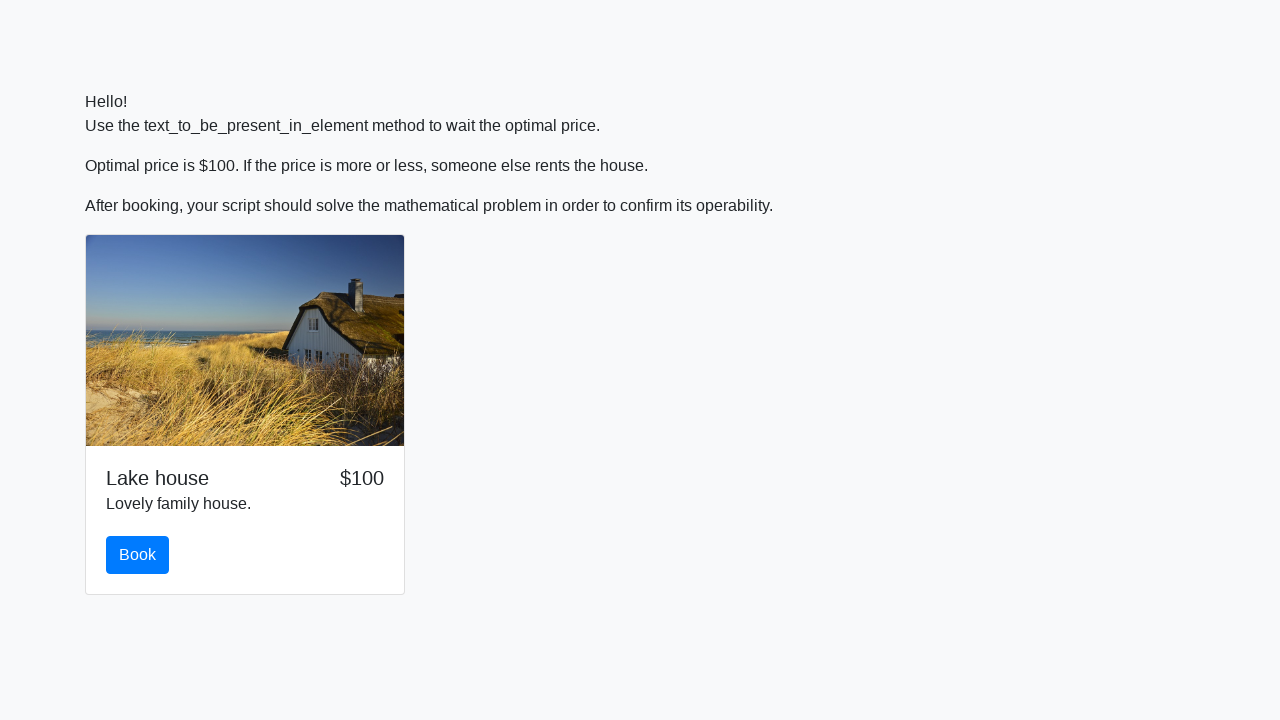